Tests calculator error handling for division by zero scenario.

Starting URL: https://gerabarud.github.io/is3-calculadora/

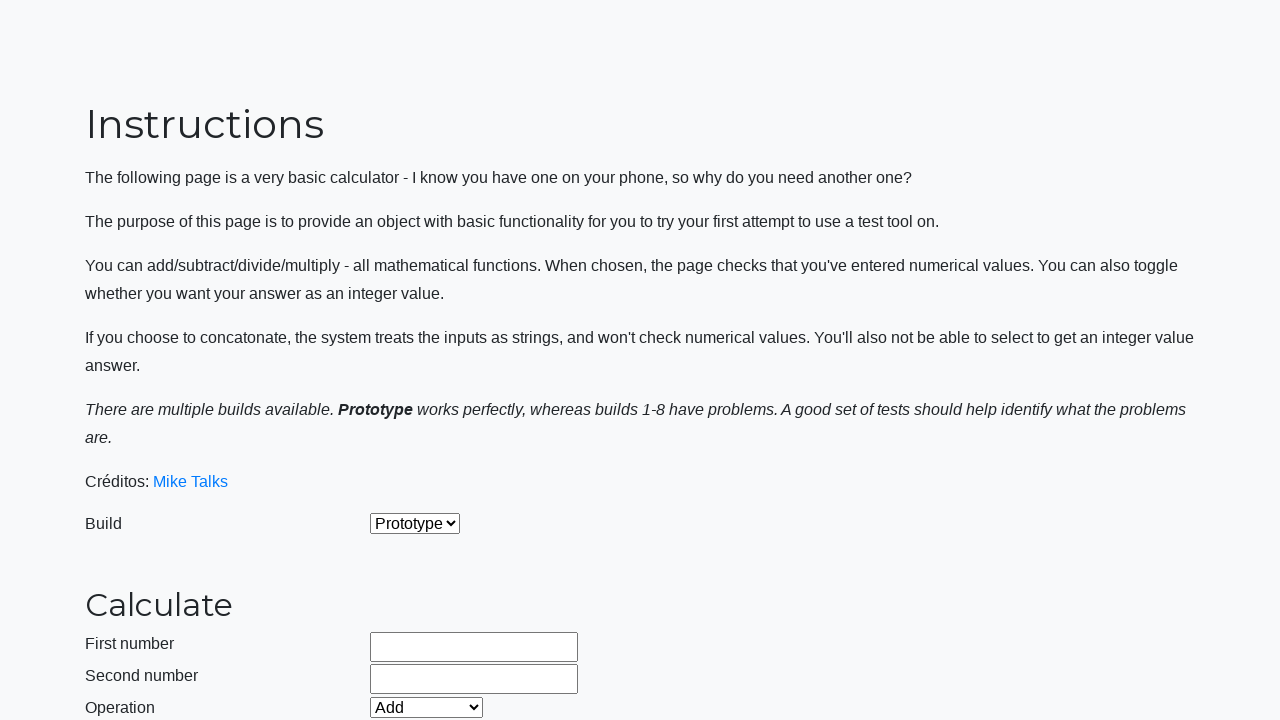

Selected build version '2' from dropdown on #selectBuild
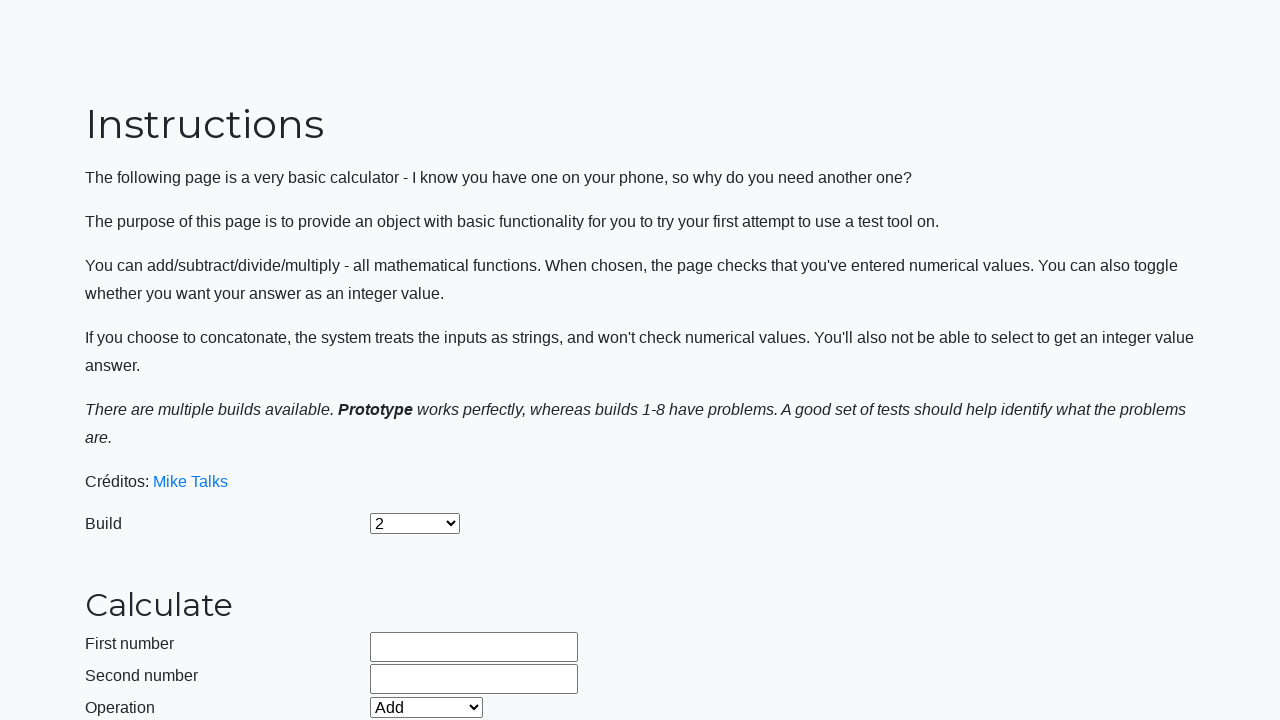

Entered '25' in the first number field on #number1Field
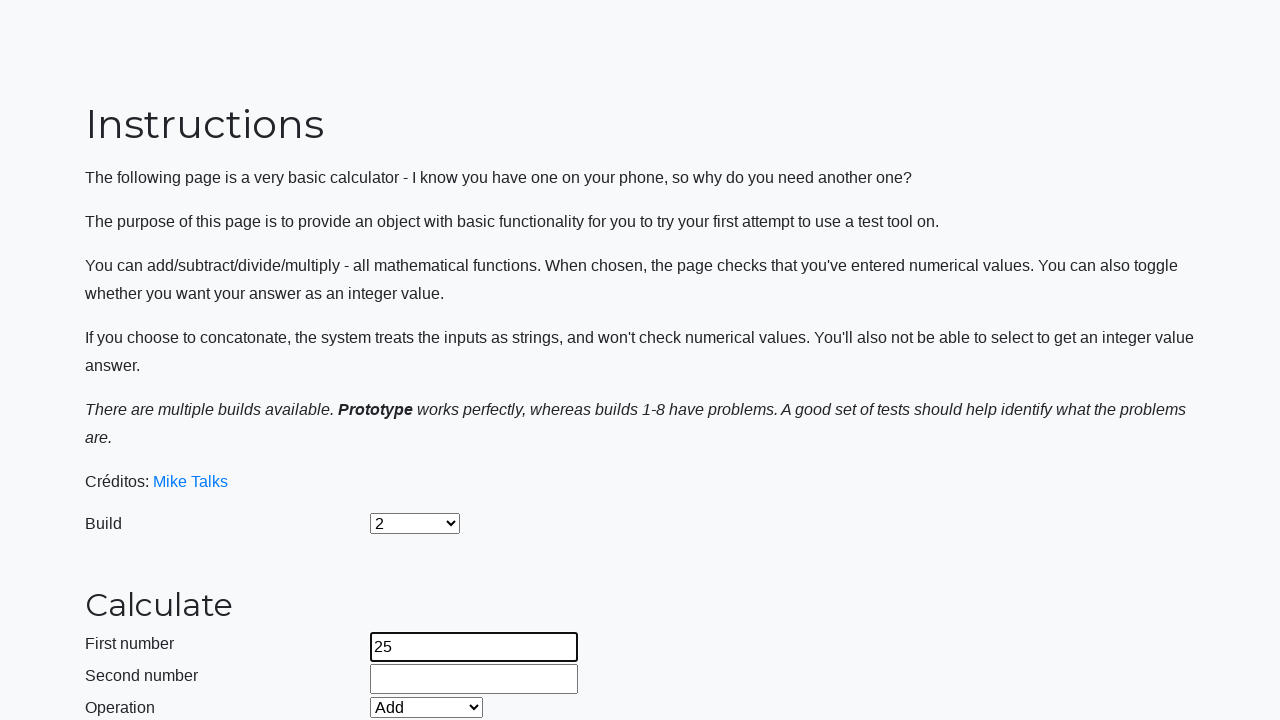

Entered '0' in the second number field on #number2Field
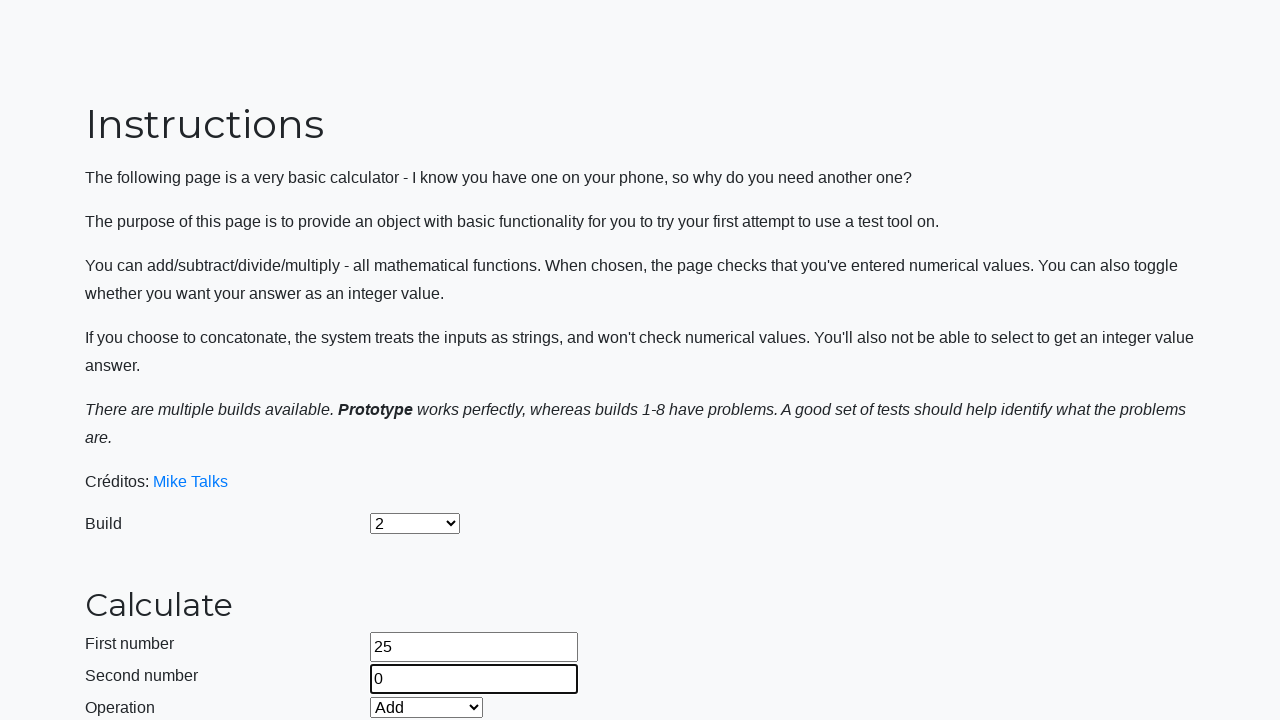

Selected 'Divide' operation from dropdown on #selectOperationDropdown
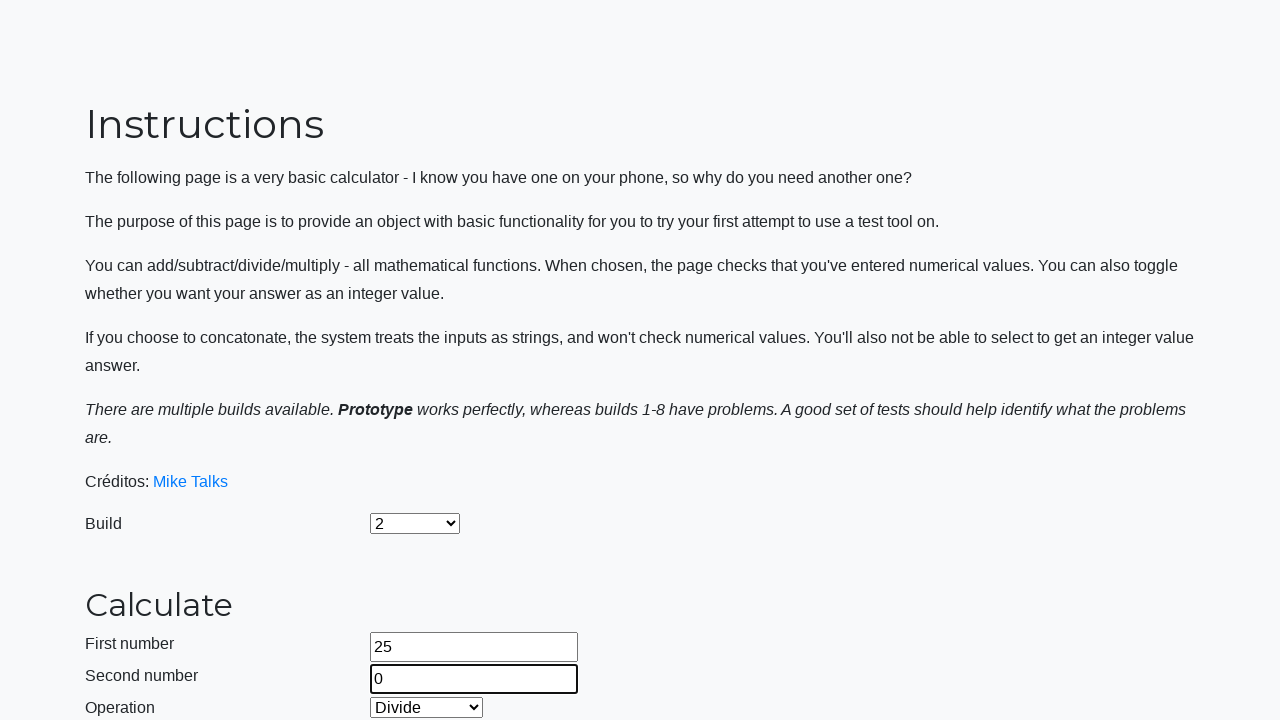

Clicked calculate button to perform division by zero at (422, 451) on #calculateButton
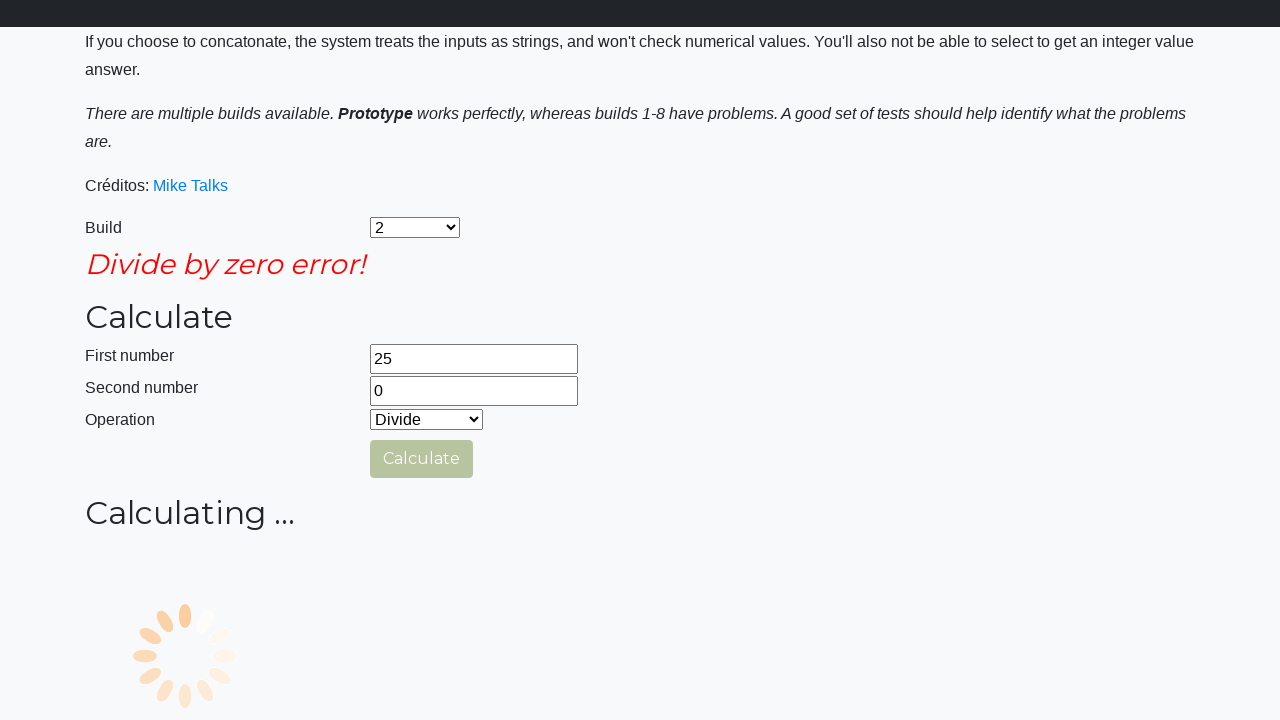

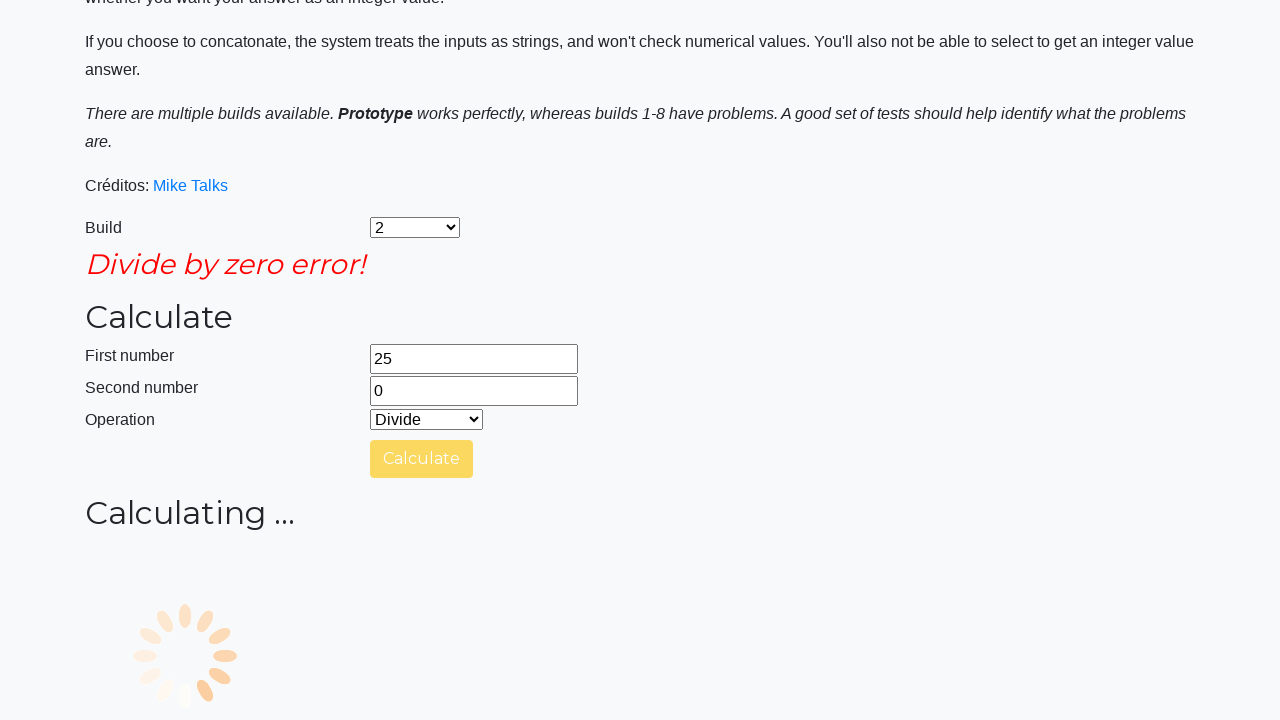